Verifies that clicking the Cart Icon navigates to the cart page.

Starting URL: https://www.apollopharmacy.in/

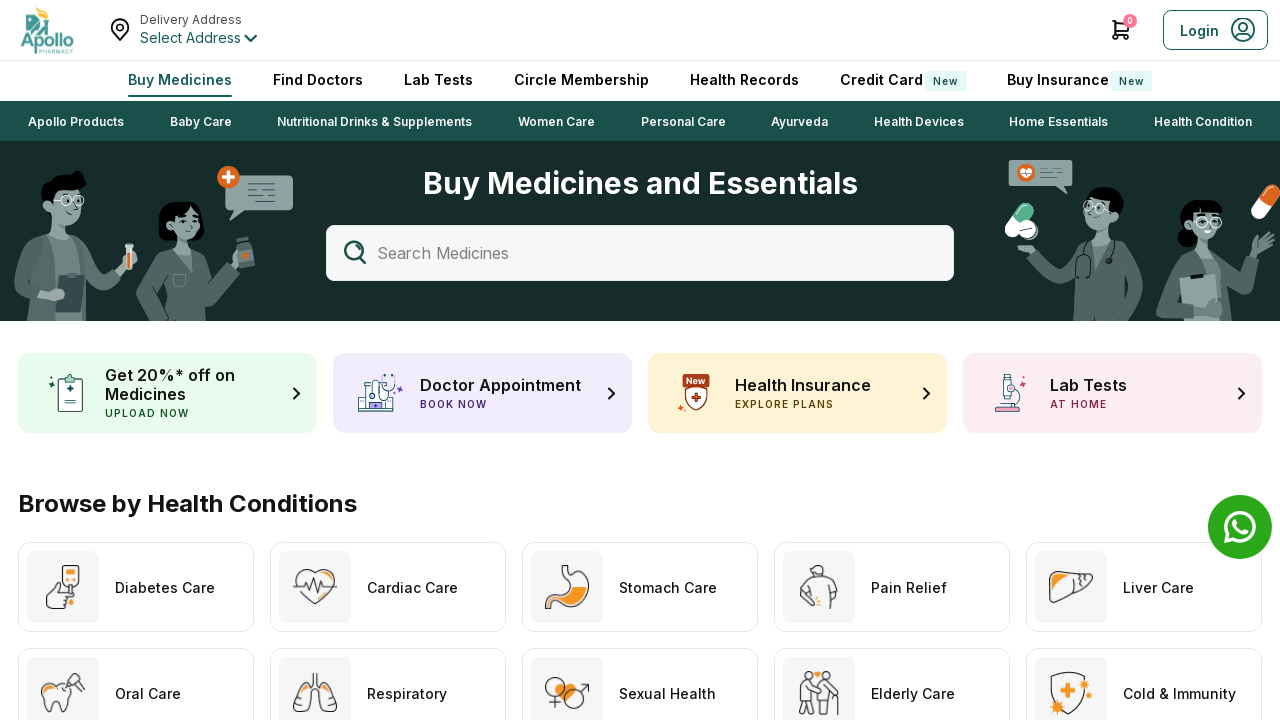

Clicked Cart Icon to navigate to cart page at (1121, 30) on internal:label="Cart Icon"i
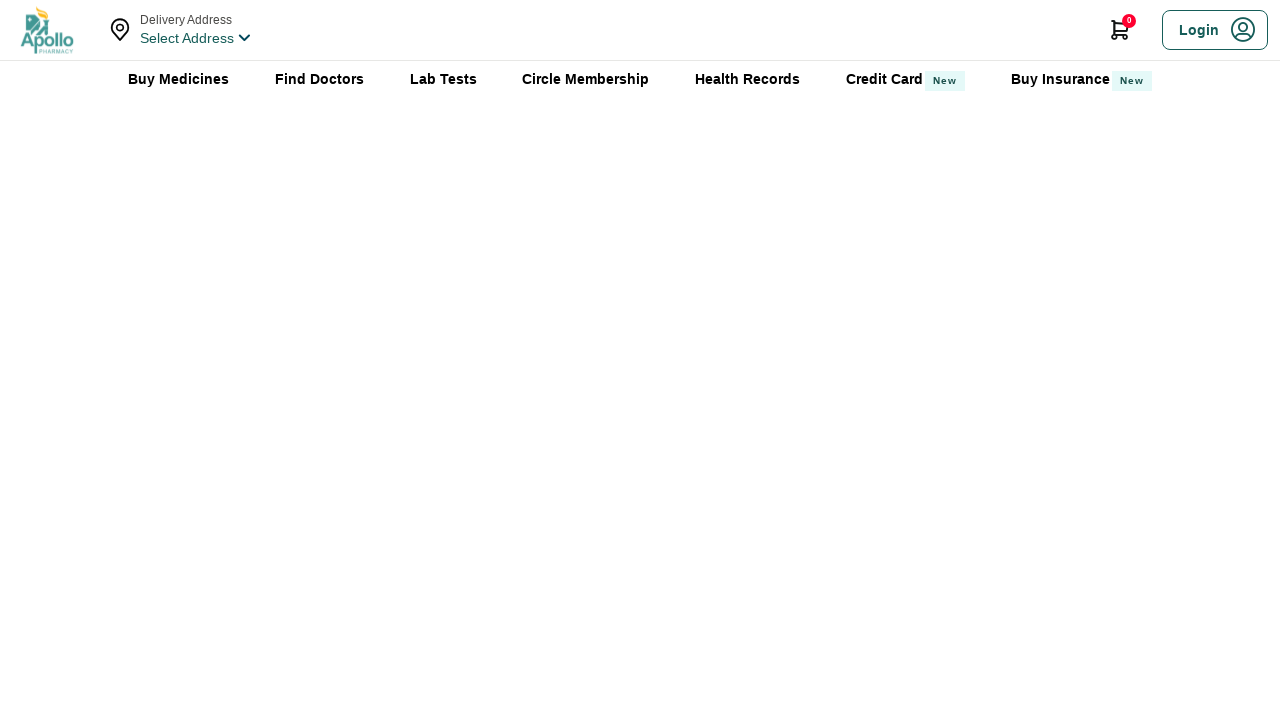

Waited for cart page to load completely (networkidle)
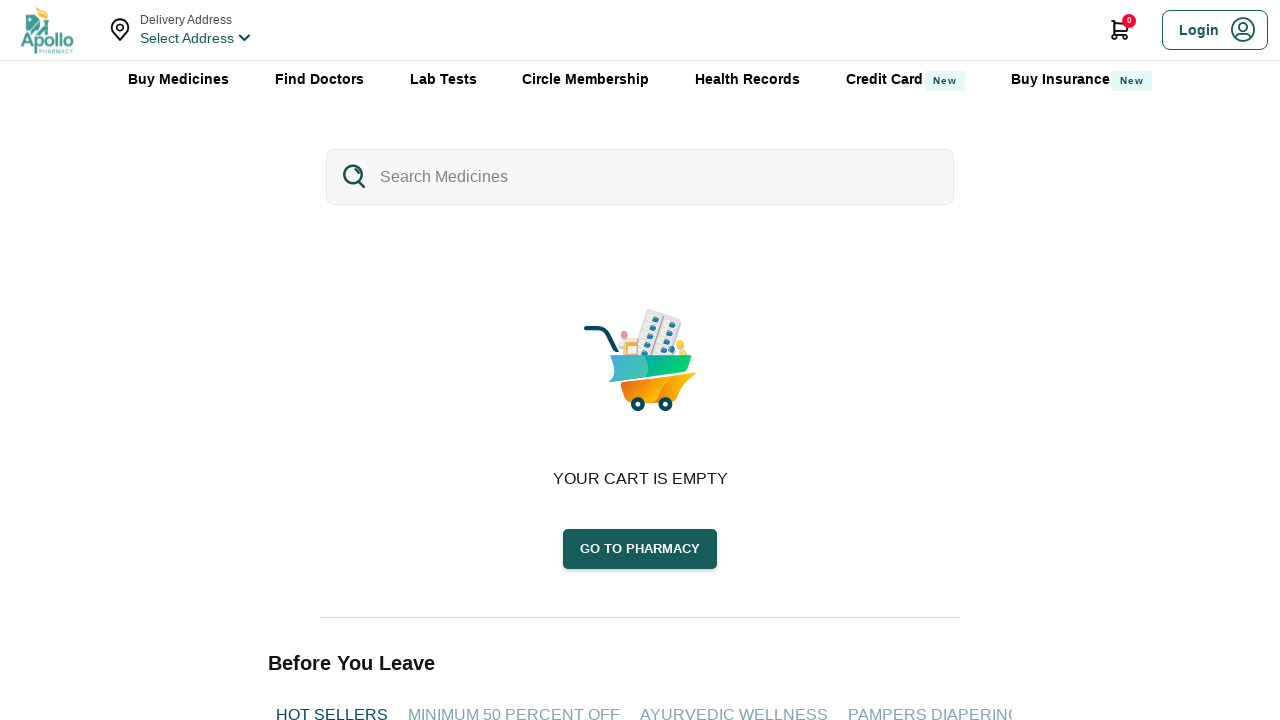

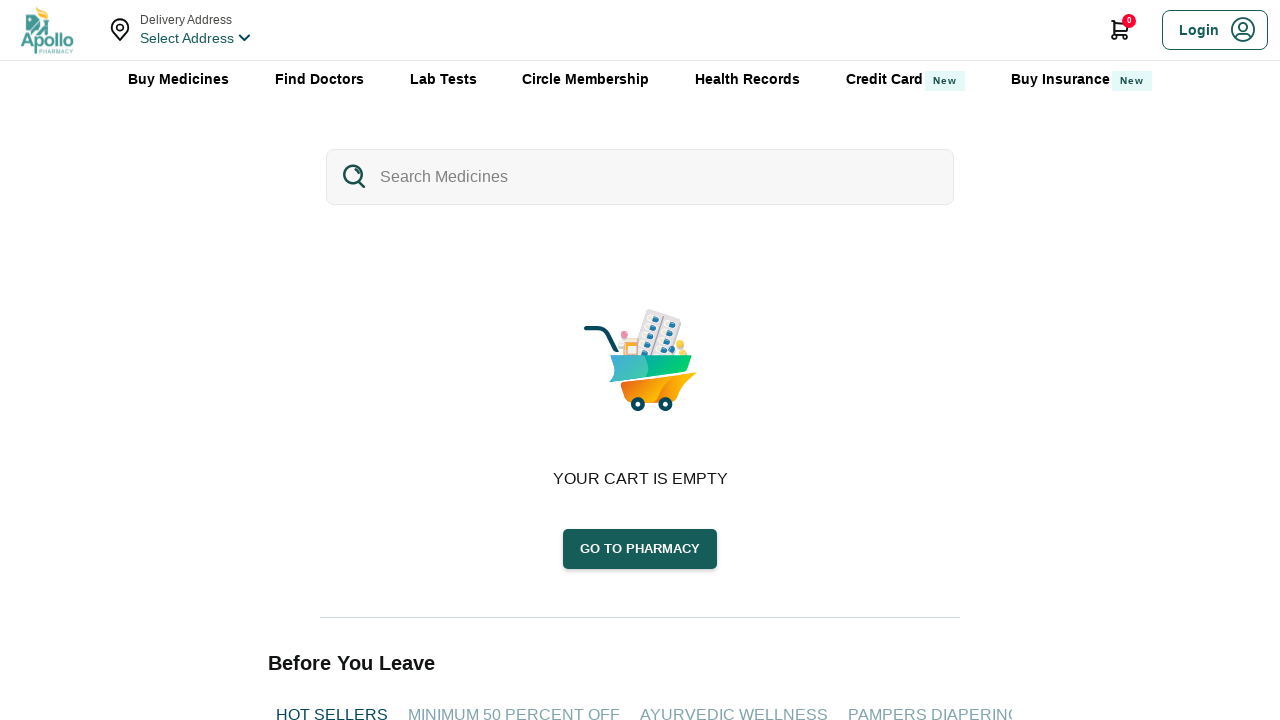